Tests the quote generation functionality by clicking the "get another quote" button and waiting for the new quote content to load.

Starting URL: https://quotesondesign.com/gonxalo-blanco/

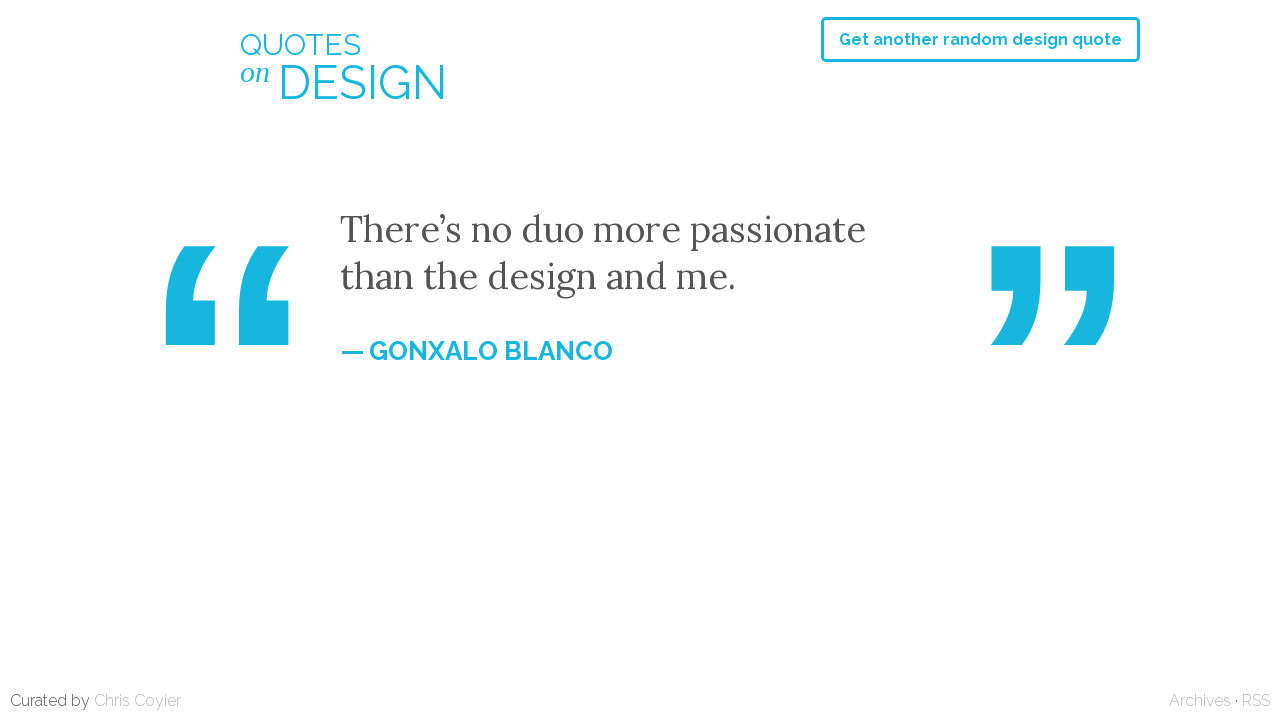

Clicked the 'get another quote' button at (980, 40) on #get-another-quote-button
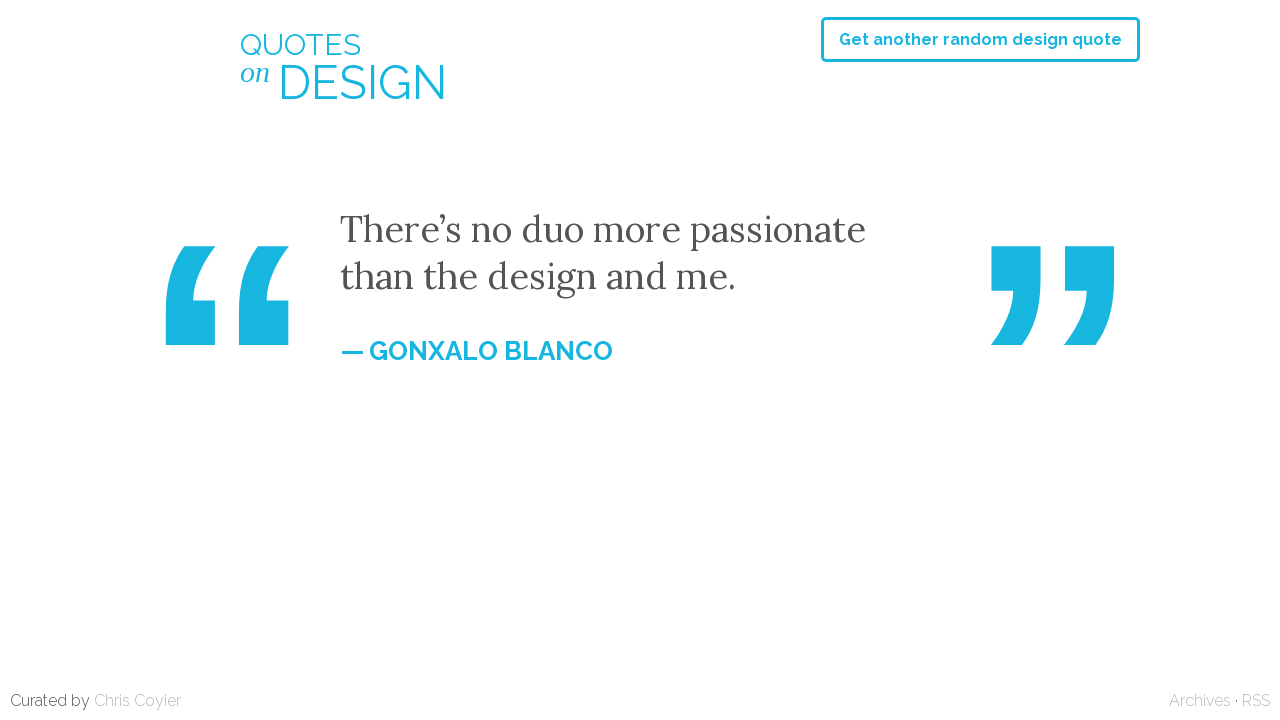

Quote content loaded after clicking button
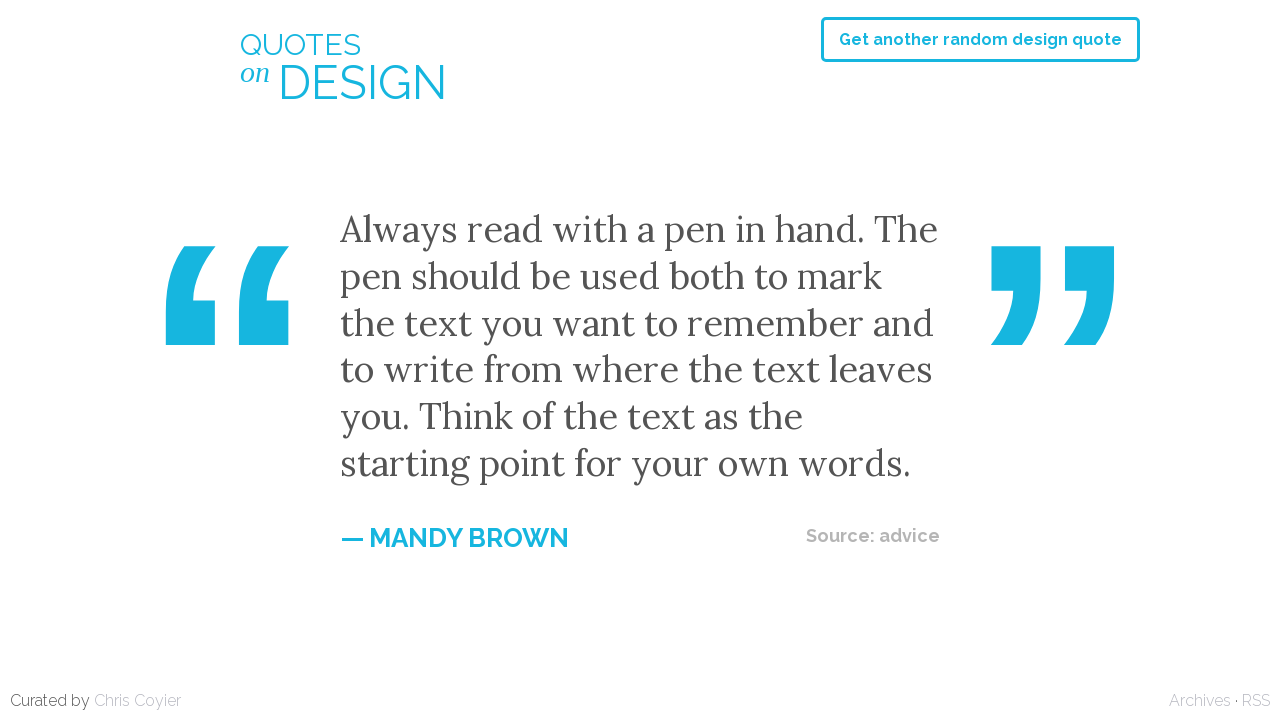

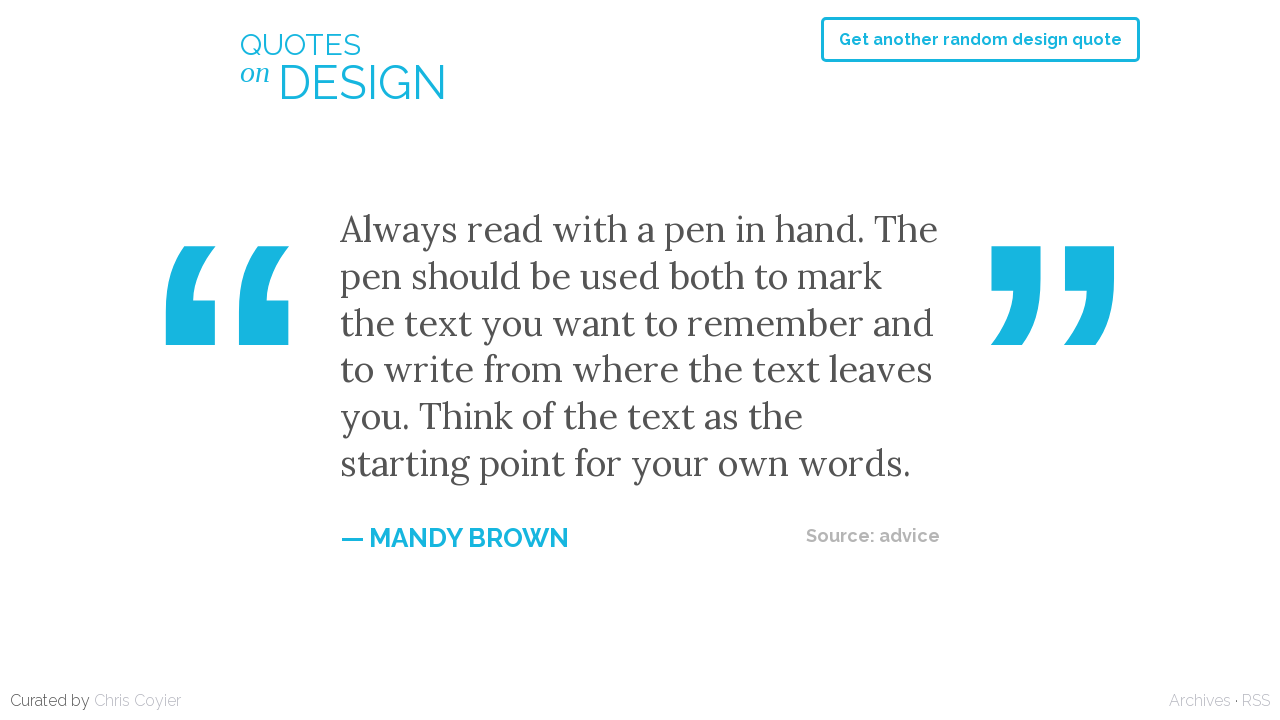